Tests invalid search functionality on an e-commerce site by entering a non-existent product code and verifying the "no results" message is displayed

Starting URL: https://ecommerce-playground.lambdatest.io/

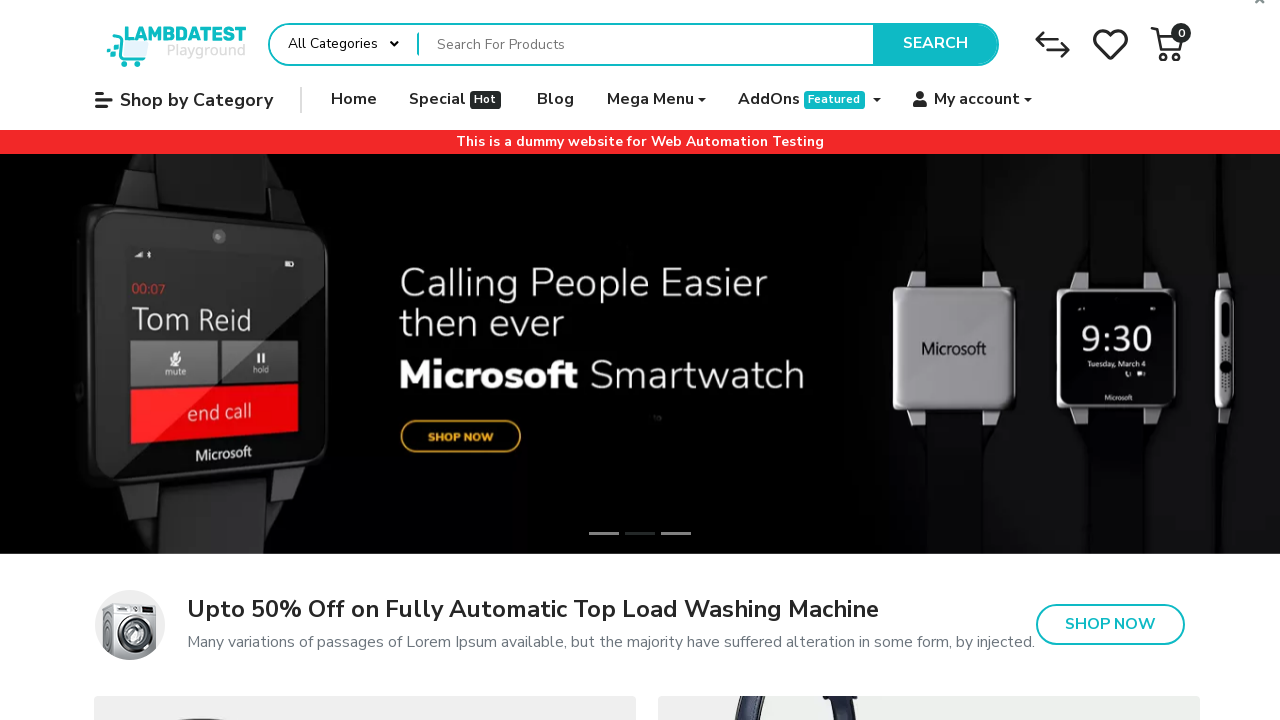

Filled search field with invalid product code 'svd326478' on input[name='search']
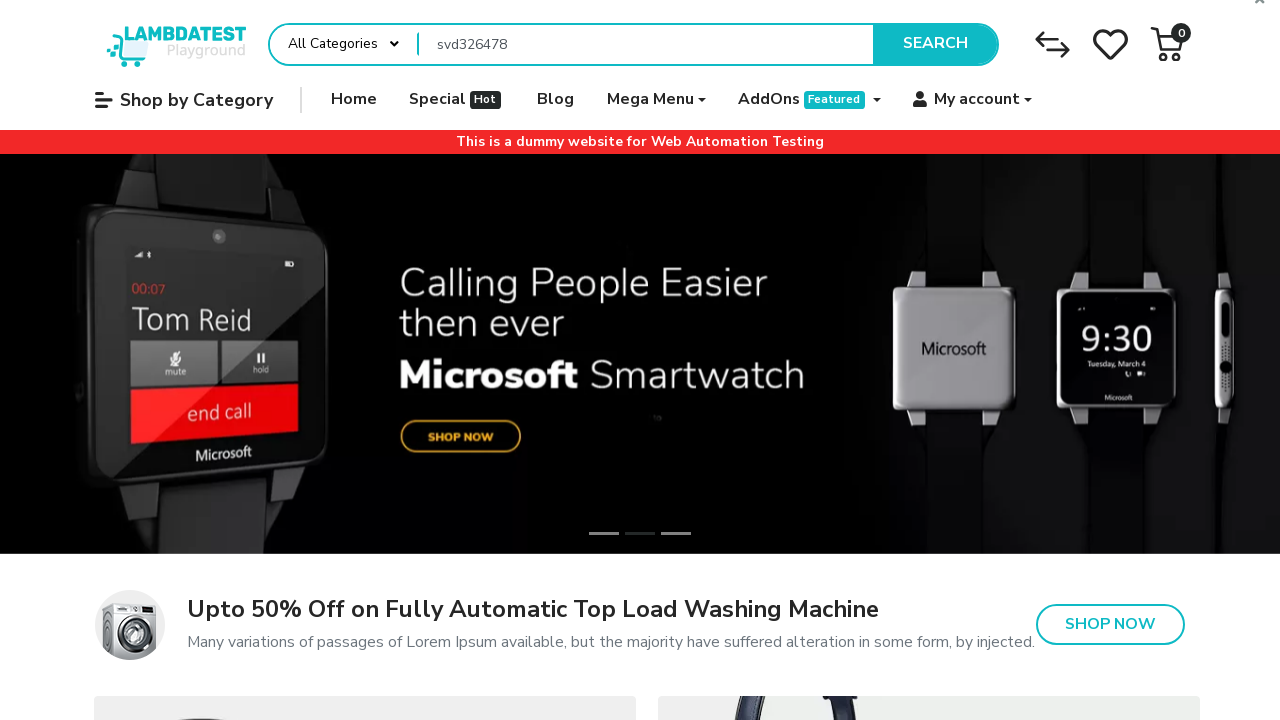

Clicked submit button to search for invalid product code at (935, 44) on button[type='submit']
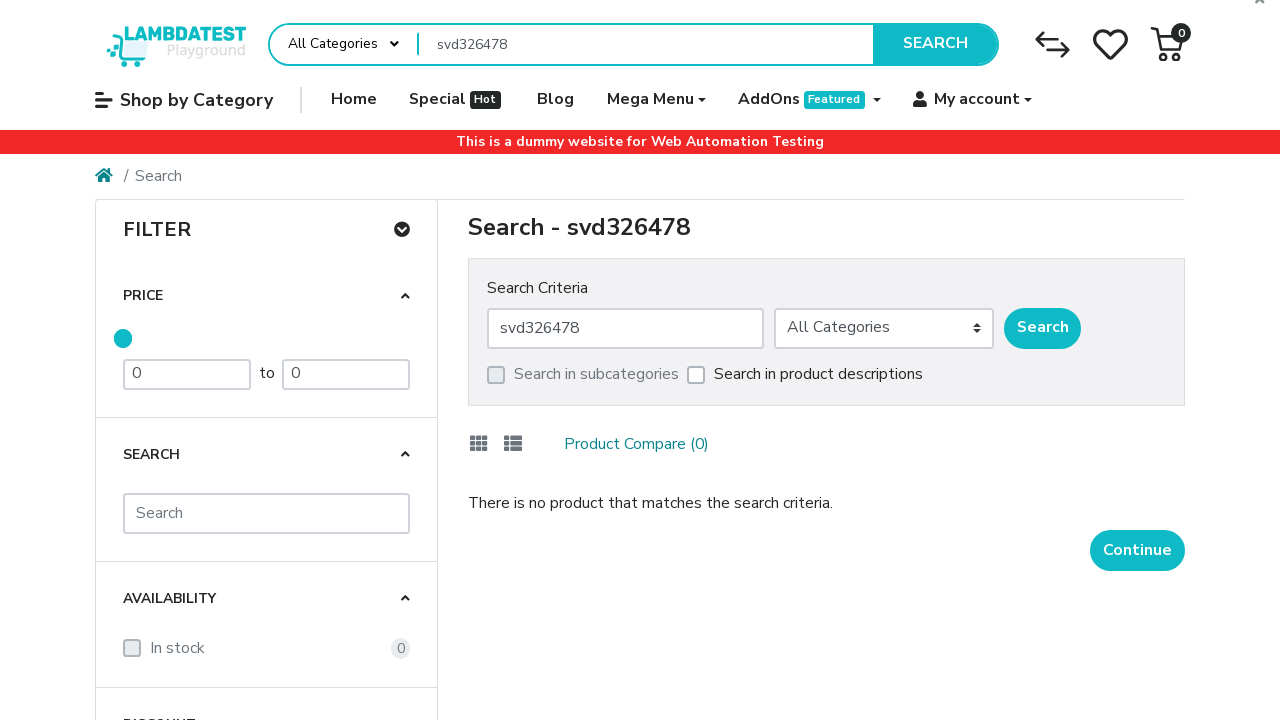

Waited for no results message to appear
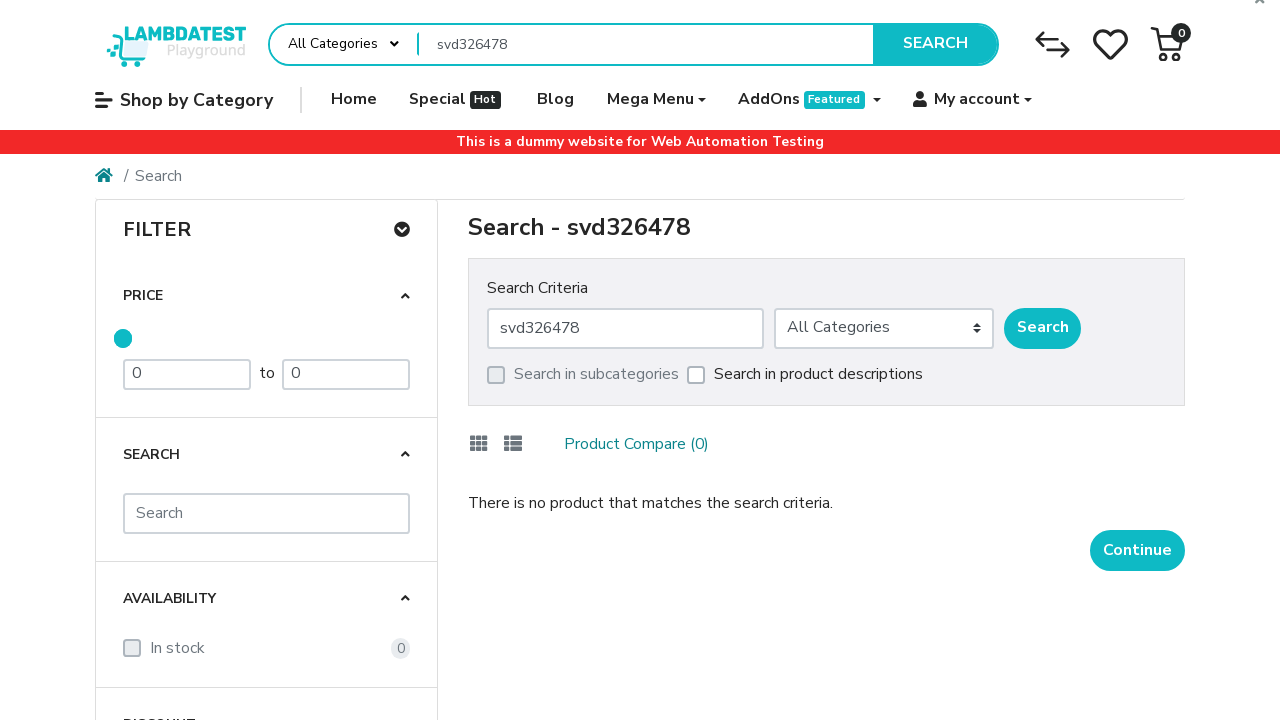

Retrieved no results message text
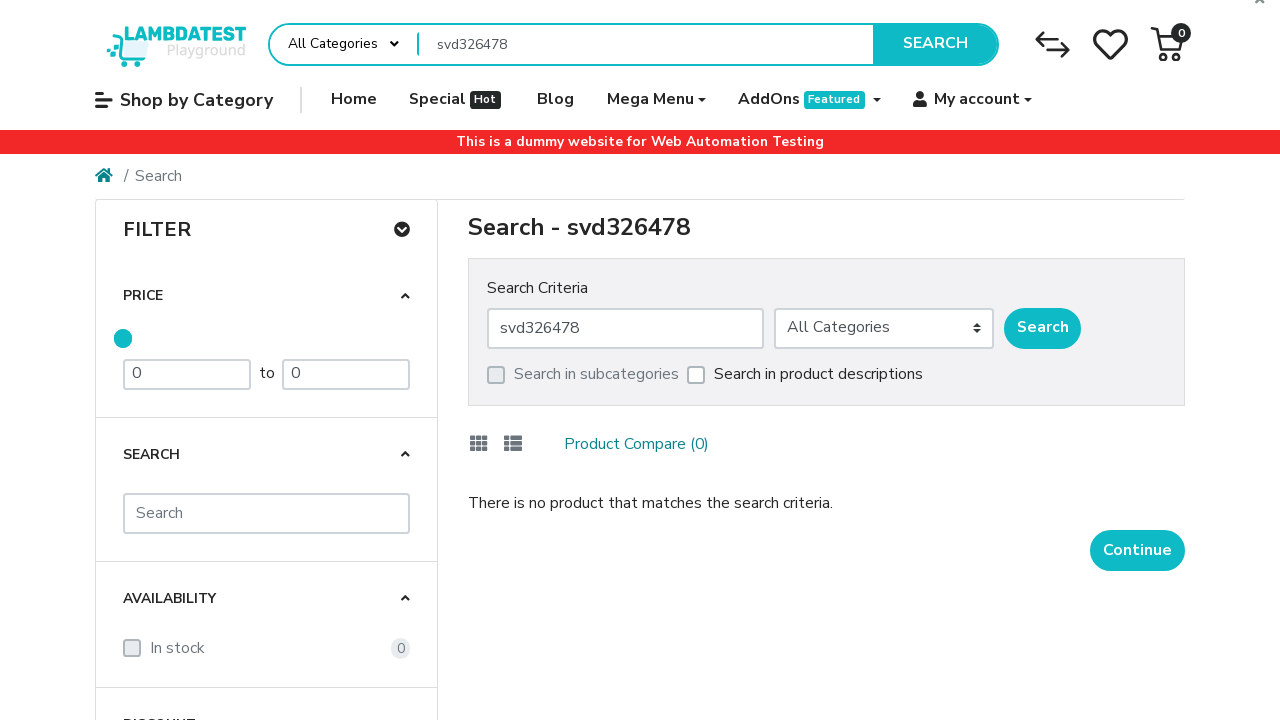

Verified that 'There is no product that matches the search criteria.' message is displayed
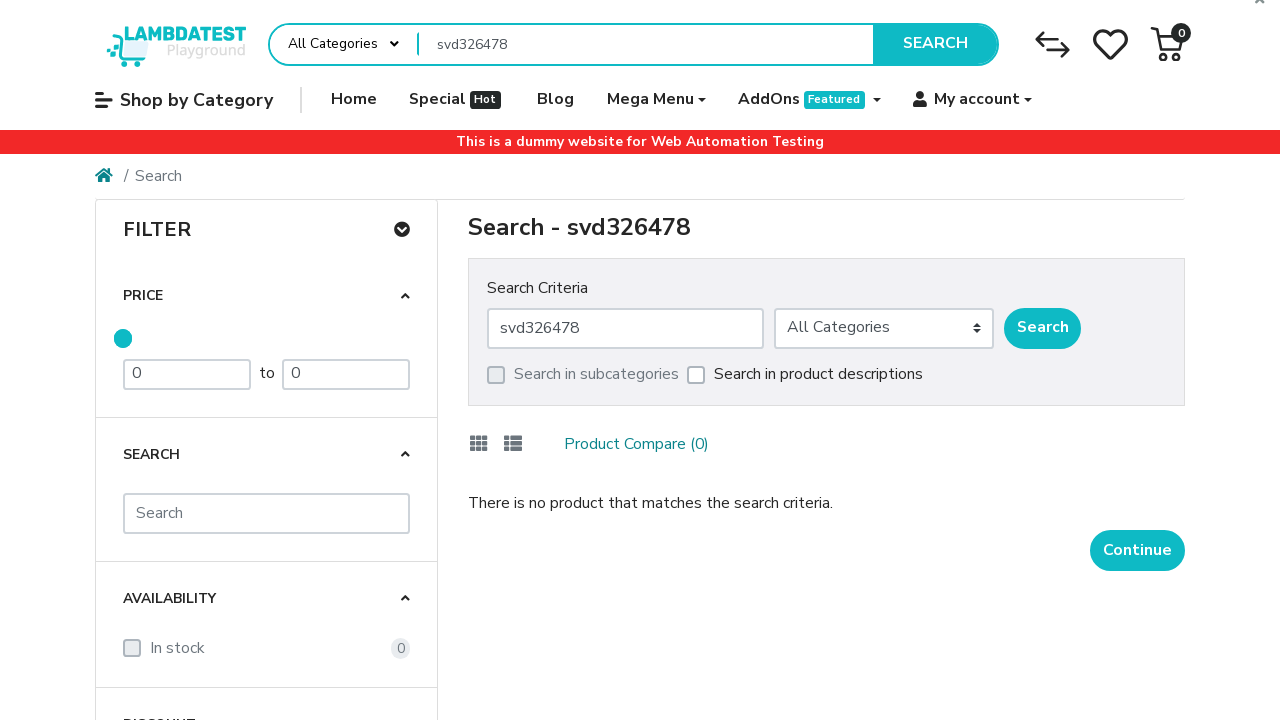

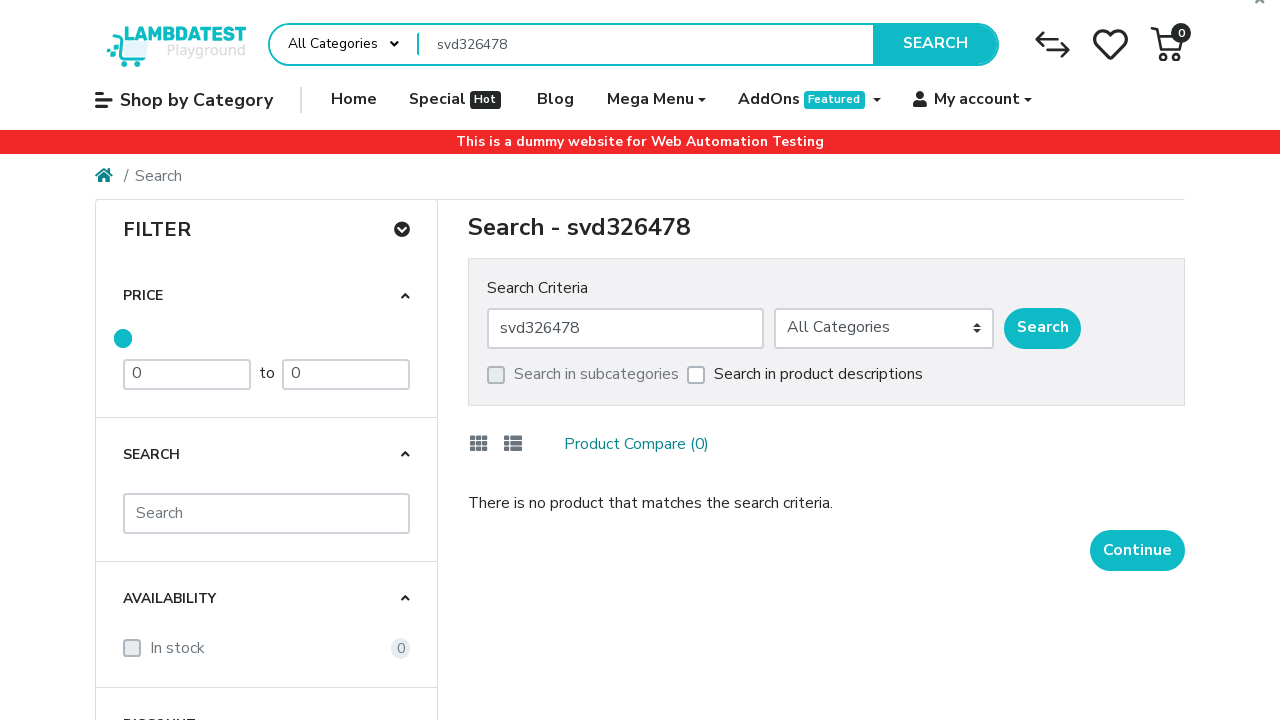